Tests the homepage by navigating to the Katalon demo healthcare site and clicking the "Make Appointment" button to verify it is clickable and functional.

Starting URL: https://katalon-demo-cura.herokuapp.com/

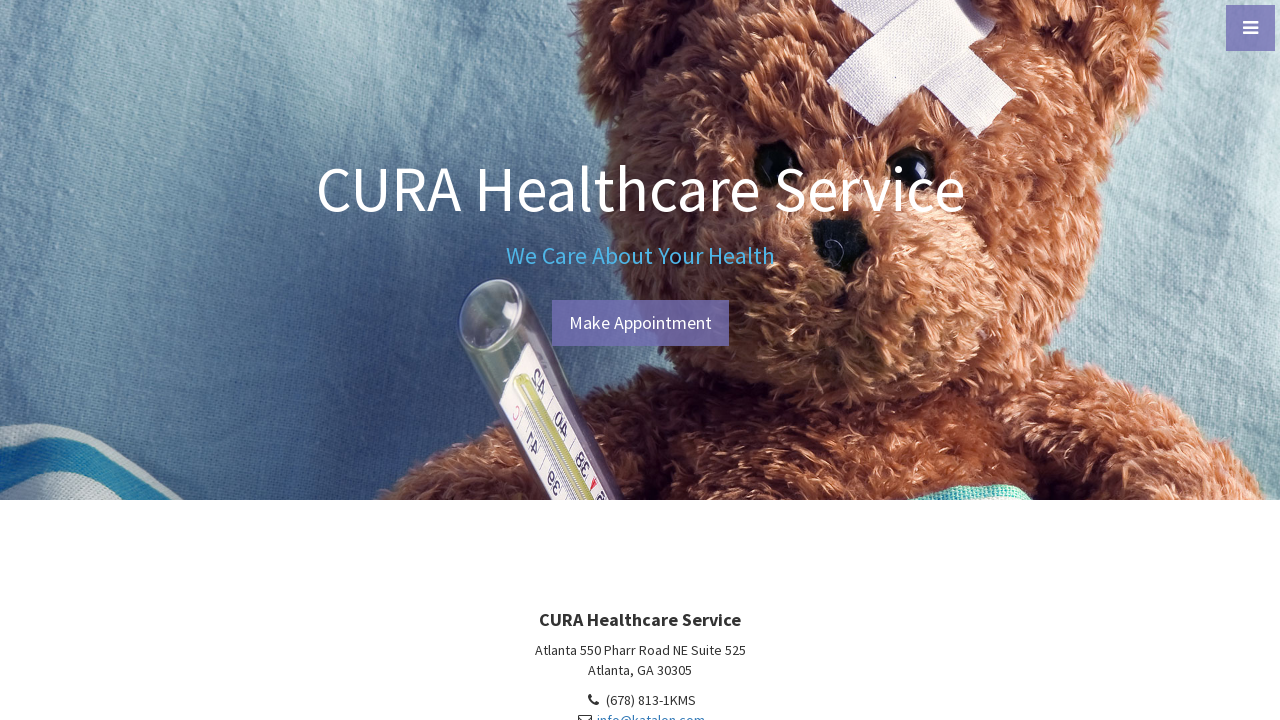

Navigated to Katalon demo healthcare site homepage
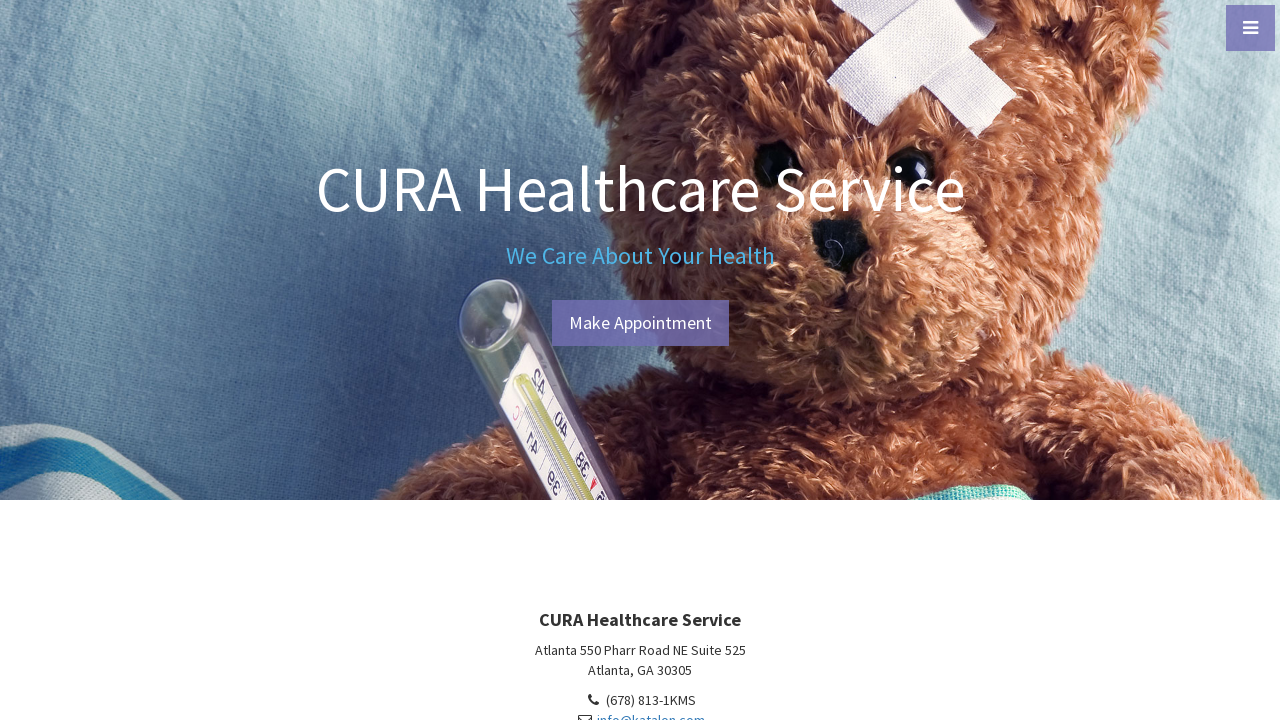

Make Appointment button became visible and clickable
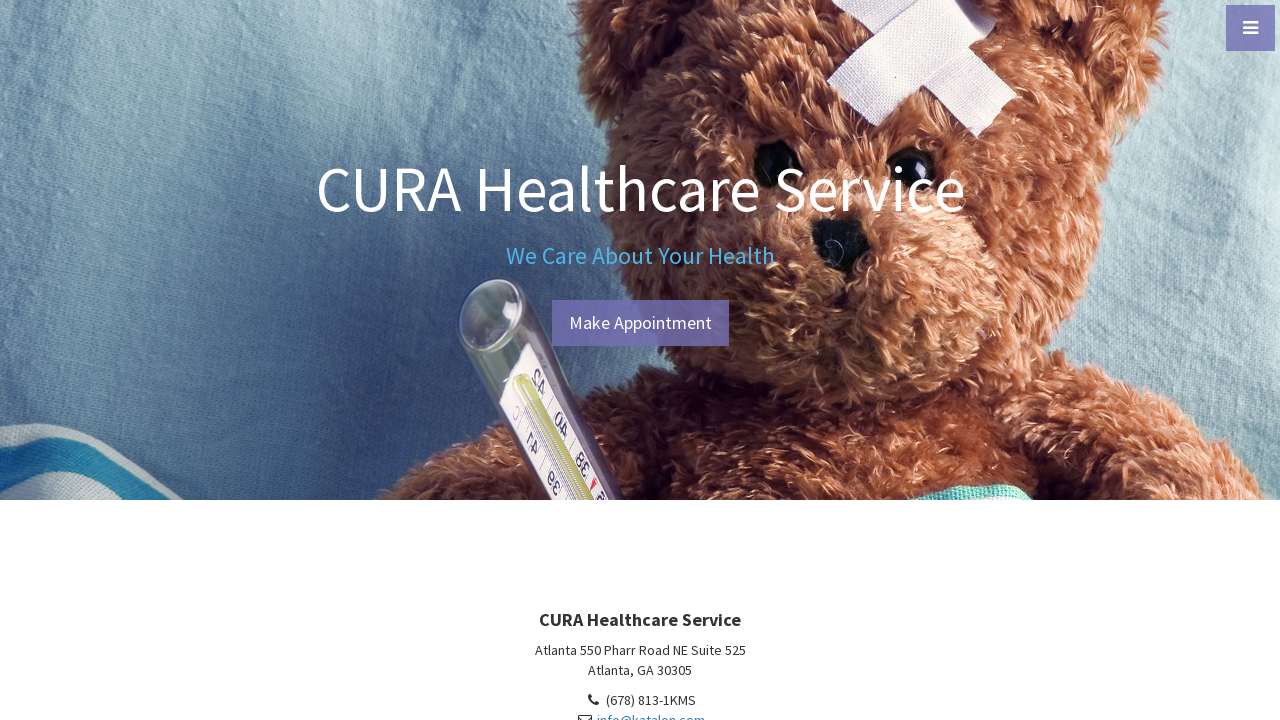

Clicked the Make Appointment button at (640, 323) on #btn-make-appointment
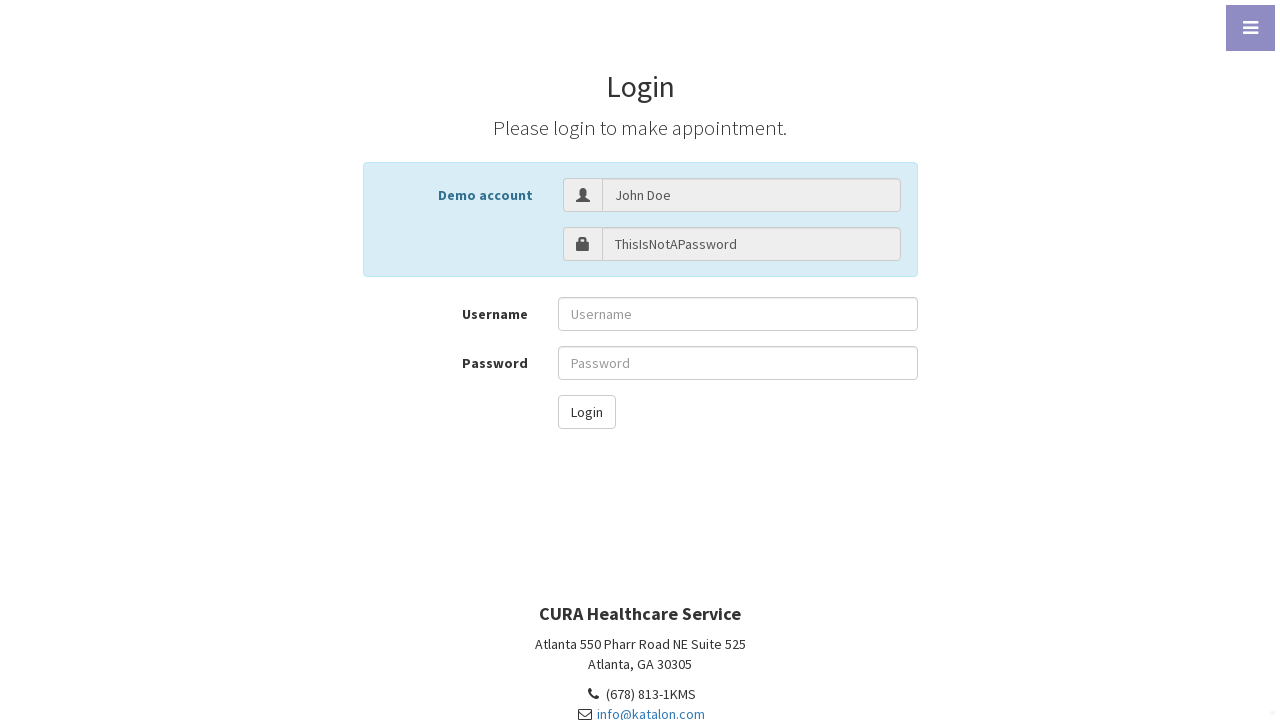

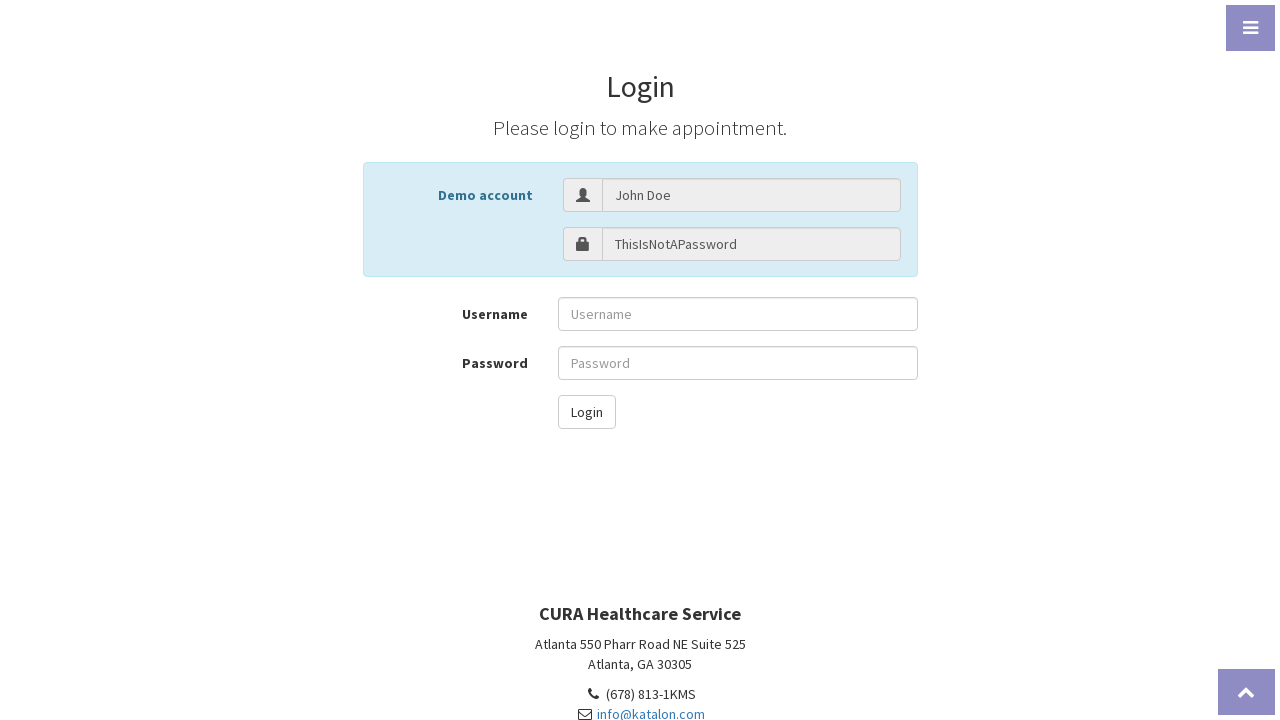